Tests alert dialog interactions including dismissing alerts, accepting alerts, and sending text to prompt alerts on a demo automation testing website

Starting URL: https://demo.automationtesting.in/Frames.html

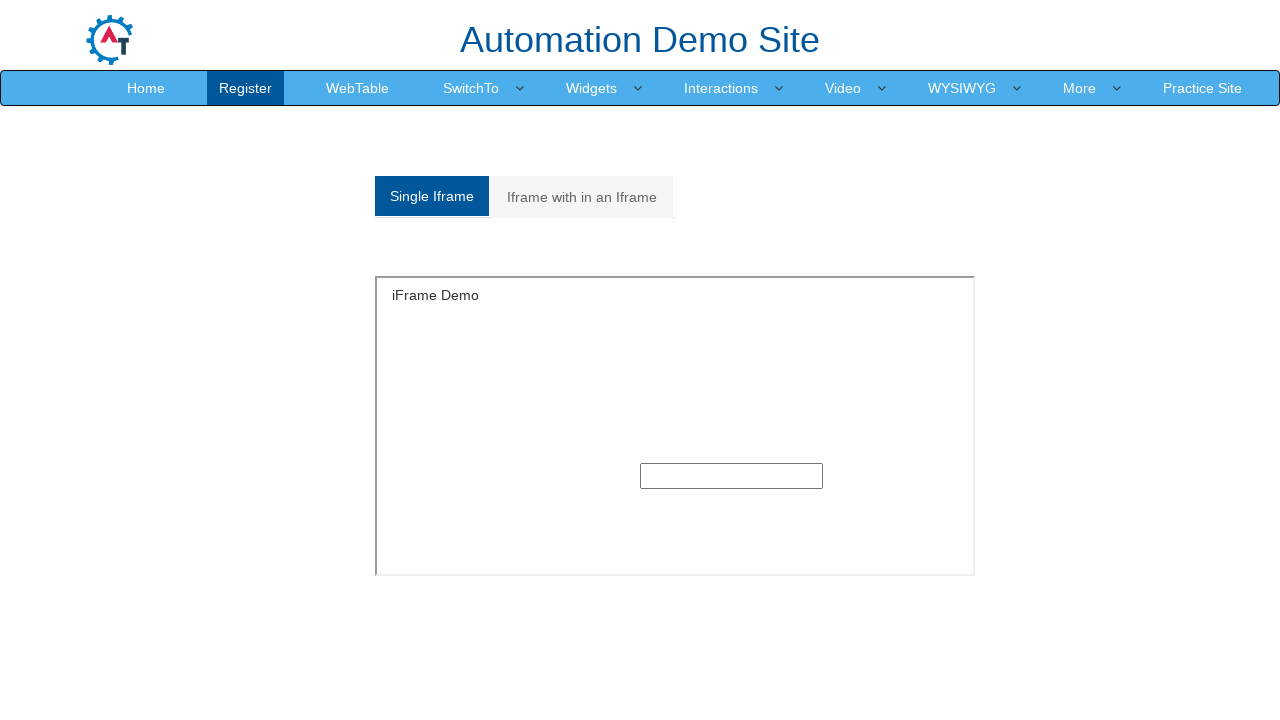

Clicked on SwitchTo menu at (471, 88) on text=SwitchTo
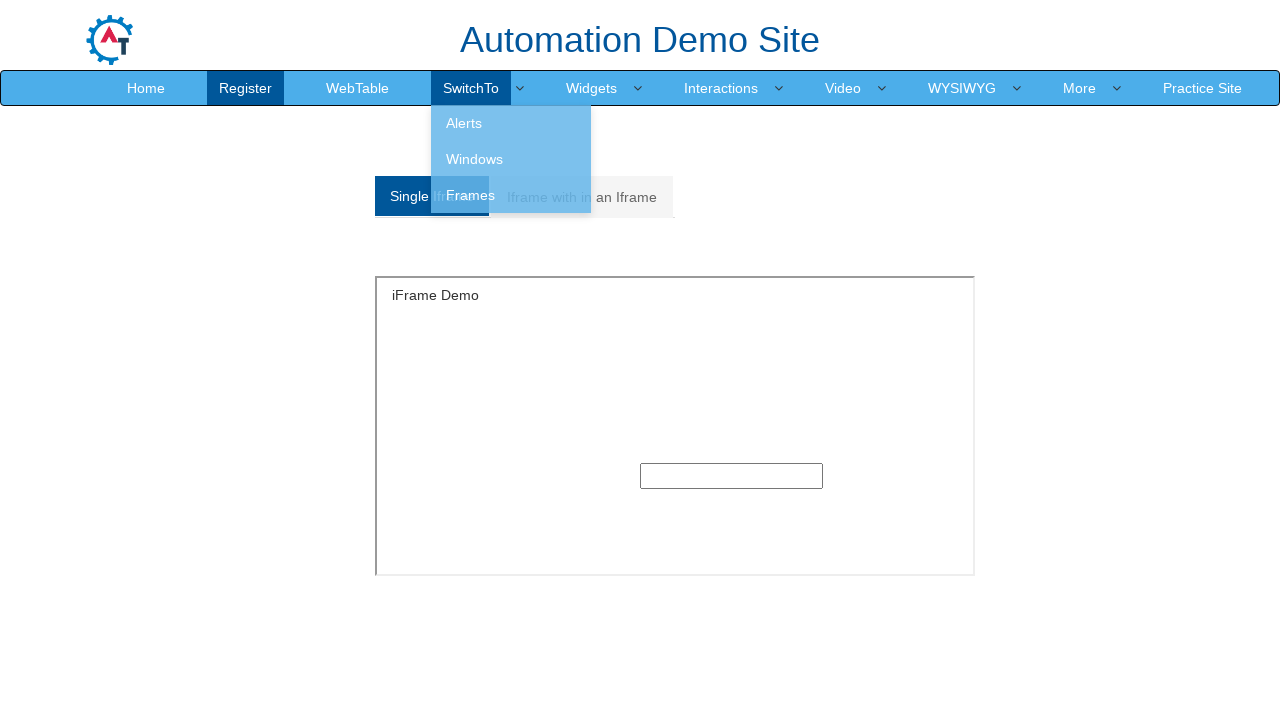

Clicked on Alerts submenu at (511, 123) on text=Alerts
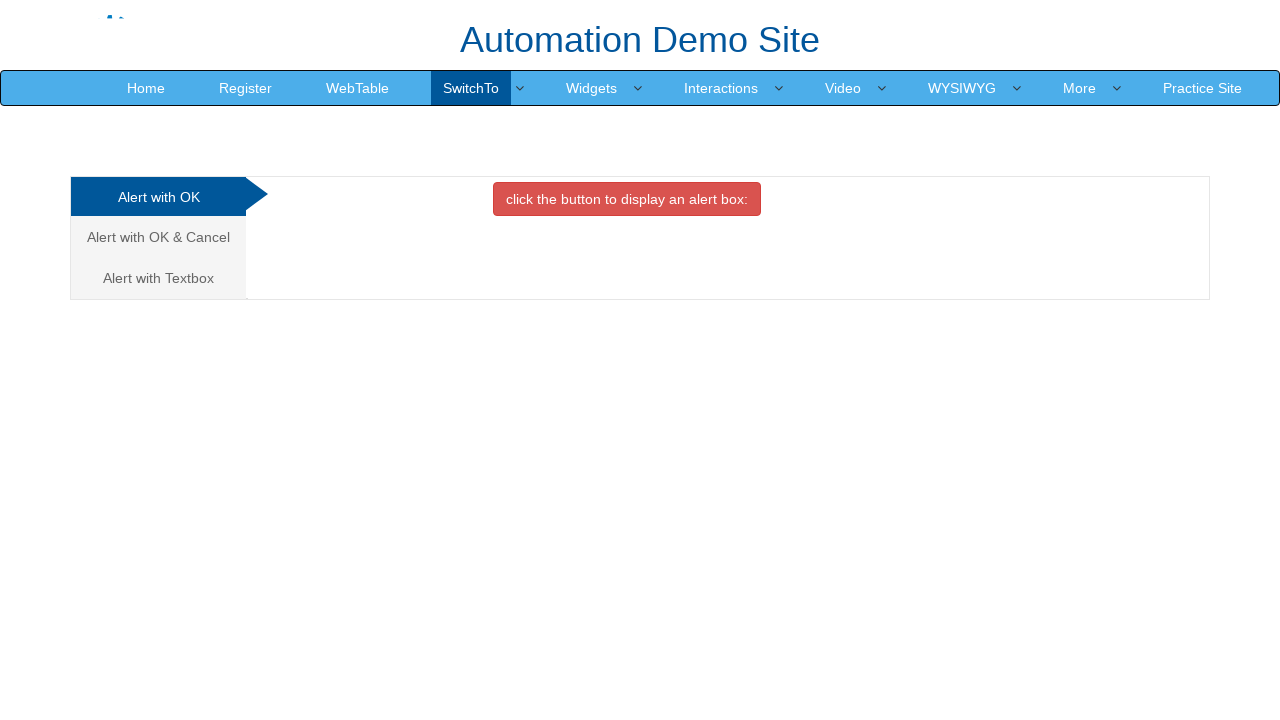

Clicked on the second tab for confirm alert at (158, 237) on (//a[@class='analystic'])[2]
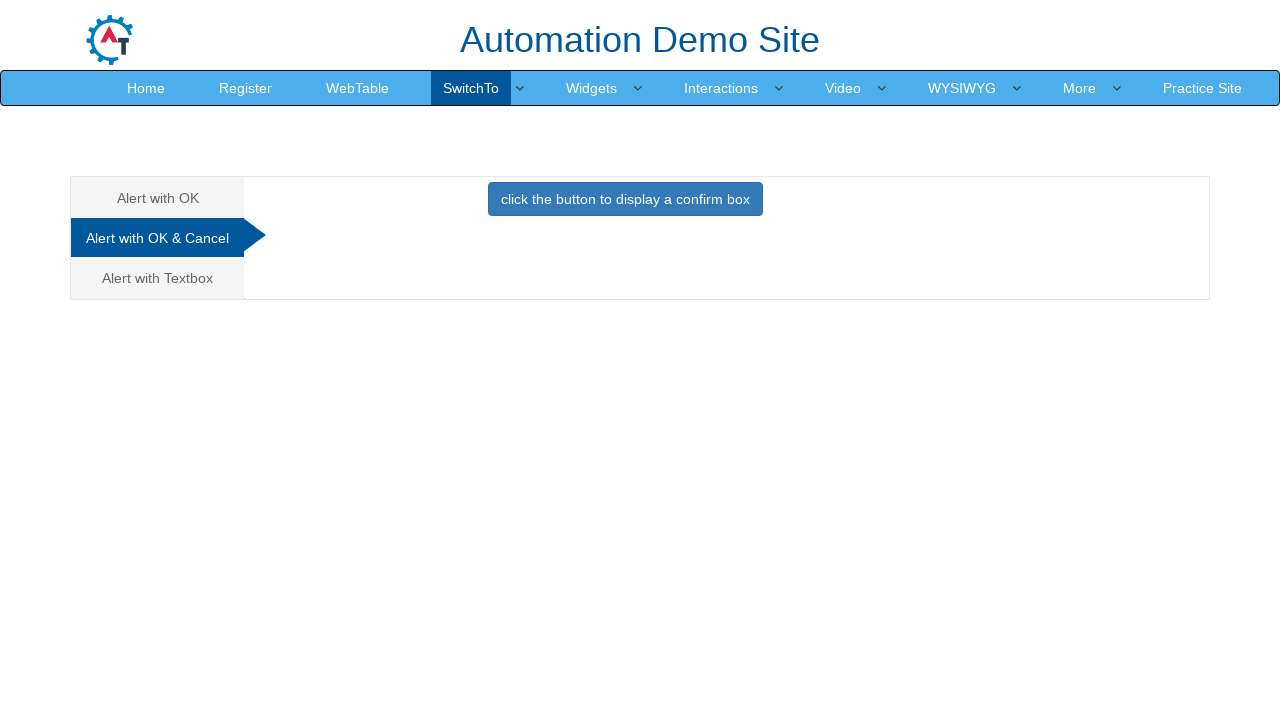

Clicked button to trigger confirm alert at (625, 199) on xpath=//button[@class='btn btn-primary']
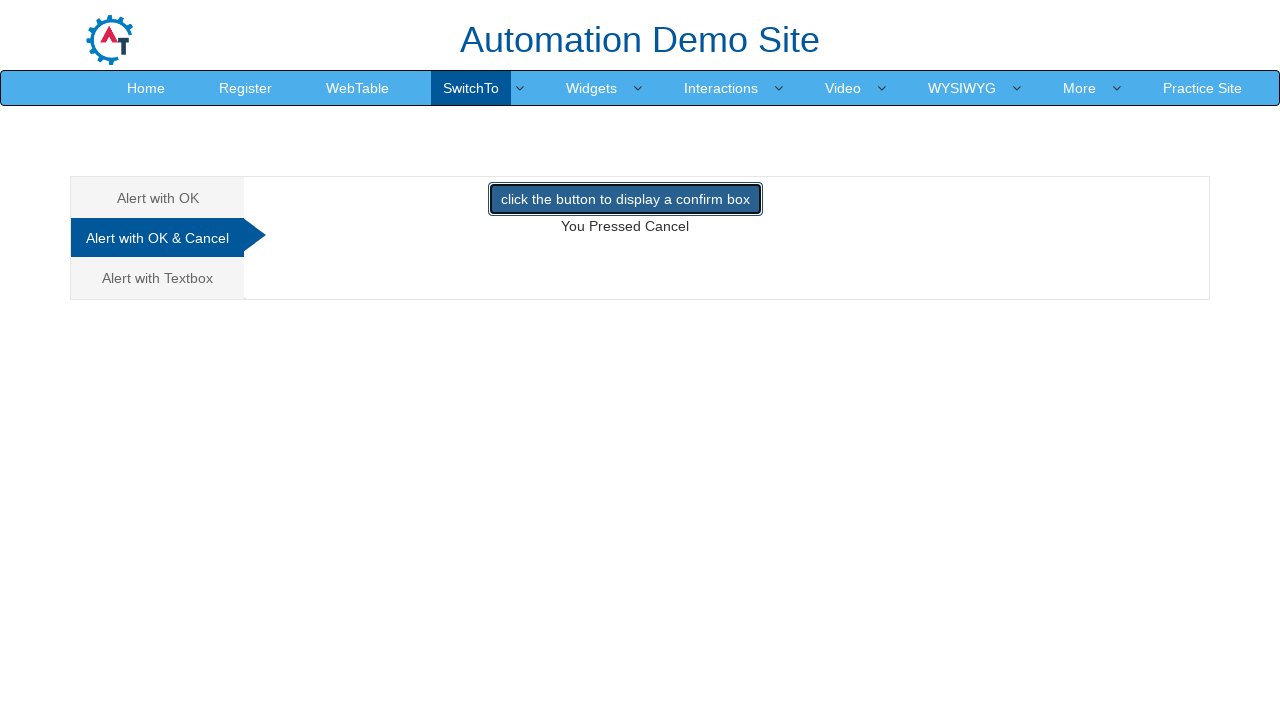

Dismissed the confirm alert and clicked button again at (625, 199) on xpath=//button[@class='btn btn-primary']
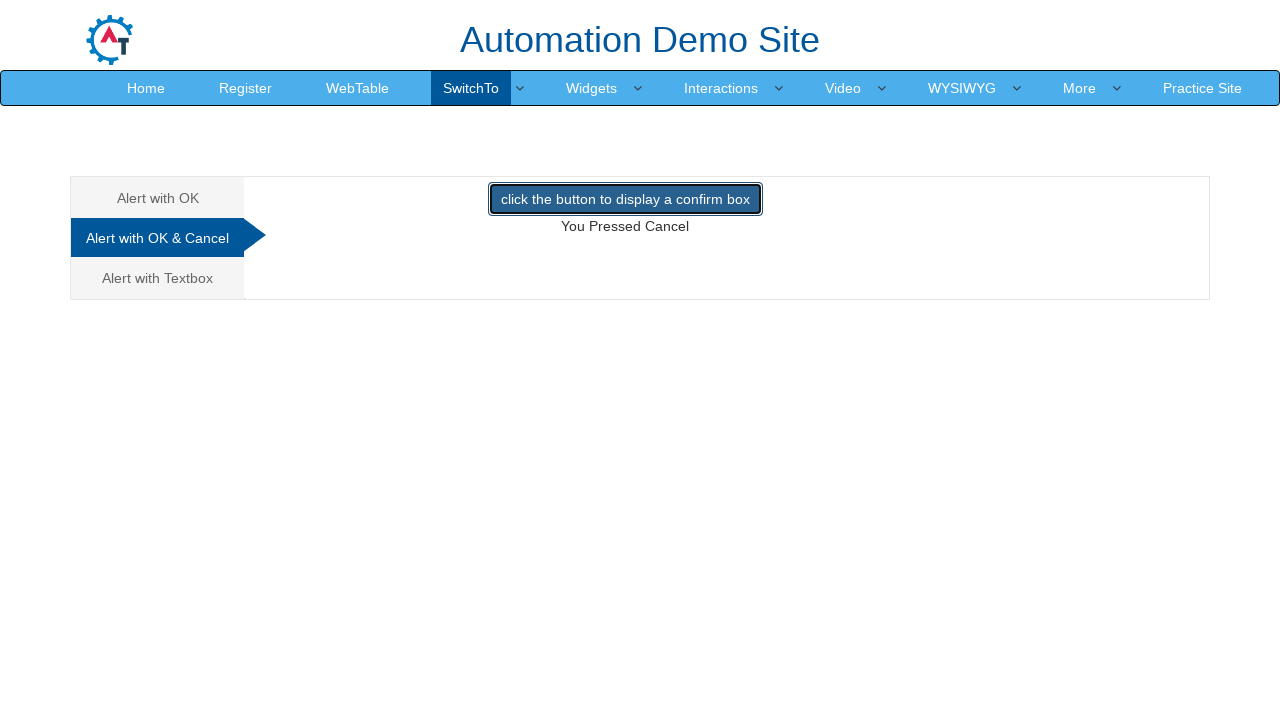

Clicked on the third tab for prompt alert at (158, 278) on (//a[@class='analystic'])[3]
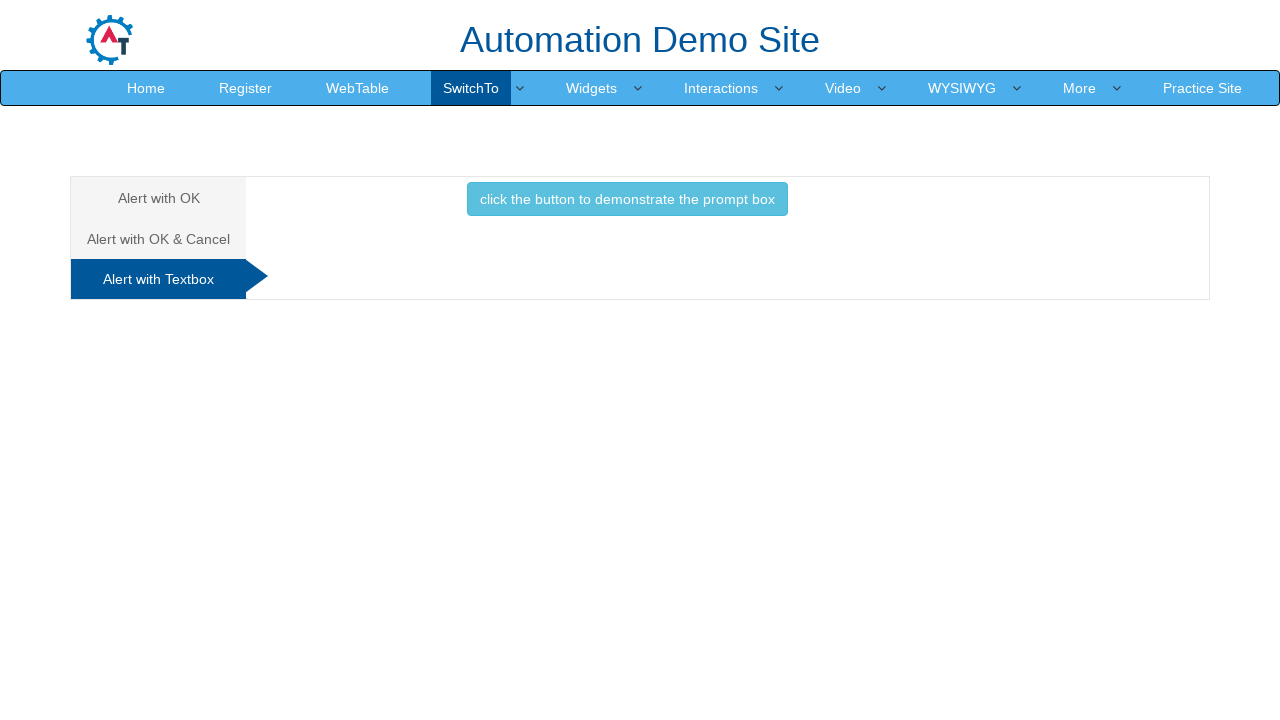

Triggered prompt alert and accepted with text 'Abcd123' at (627, 199) on xpath=//button[@class='btn btn-info']
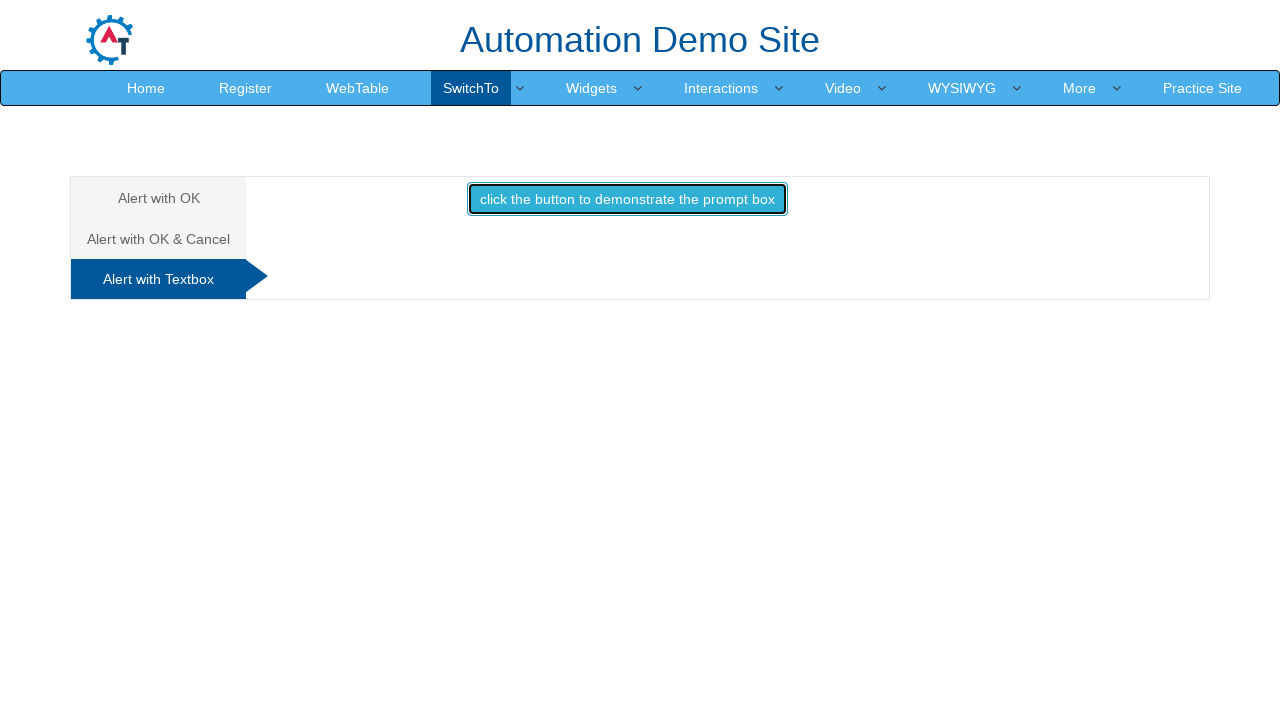

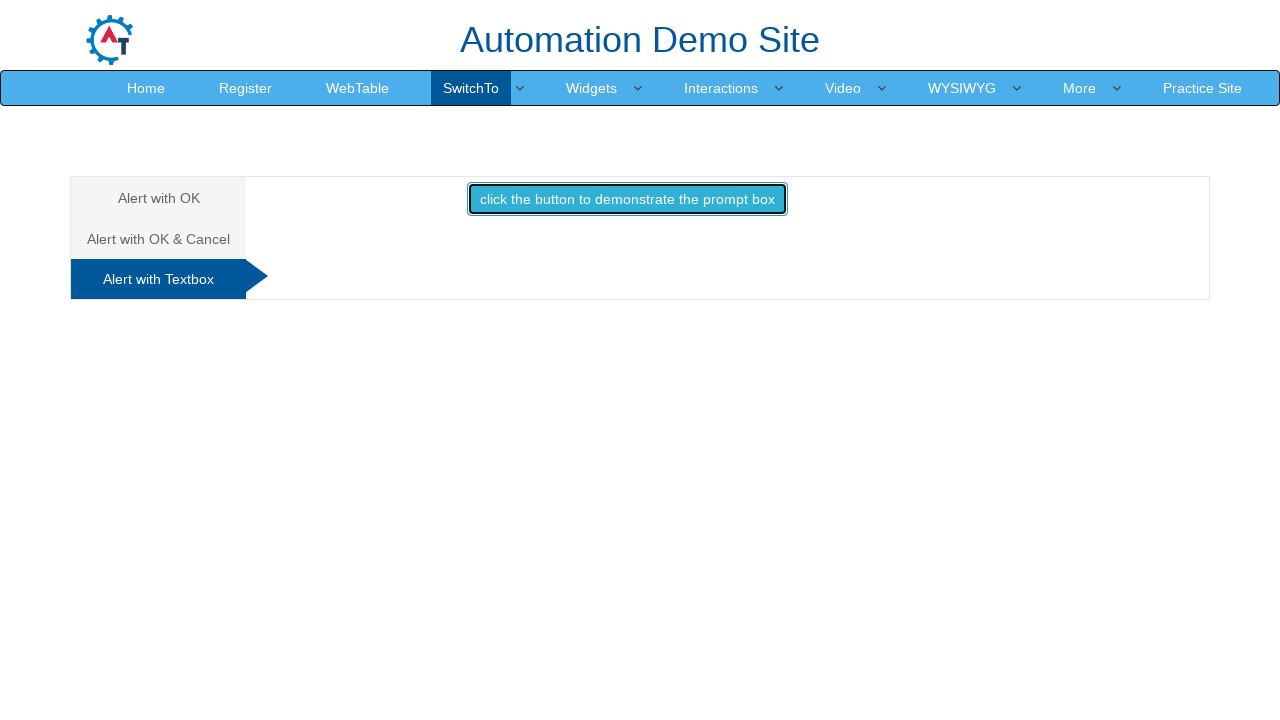